Navigates to W3Schools HTML tables page and retrieves the tooltip text from the JAVASCRIPT link

Starting URL: https://www.w3schools.com/html/html_tables.asp

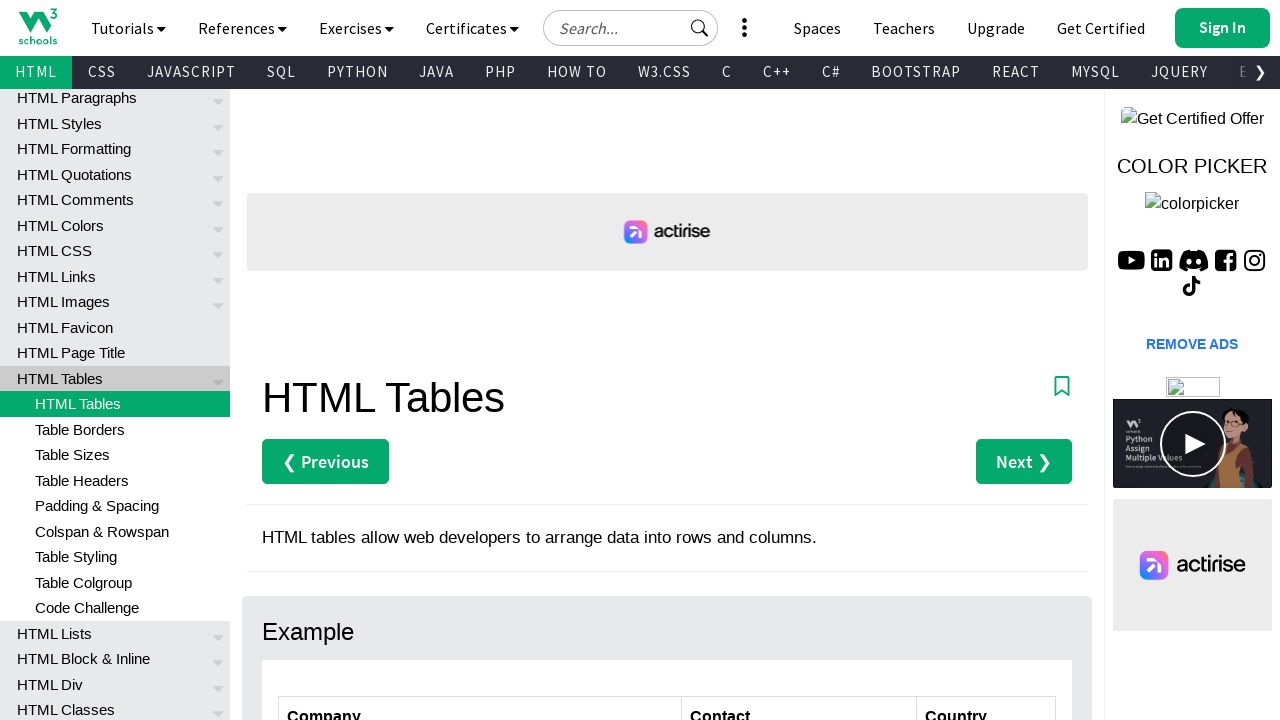

Navigated to W3Schools HTML tables page
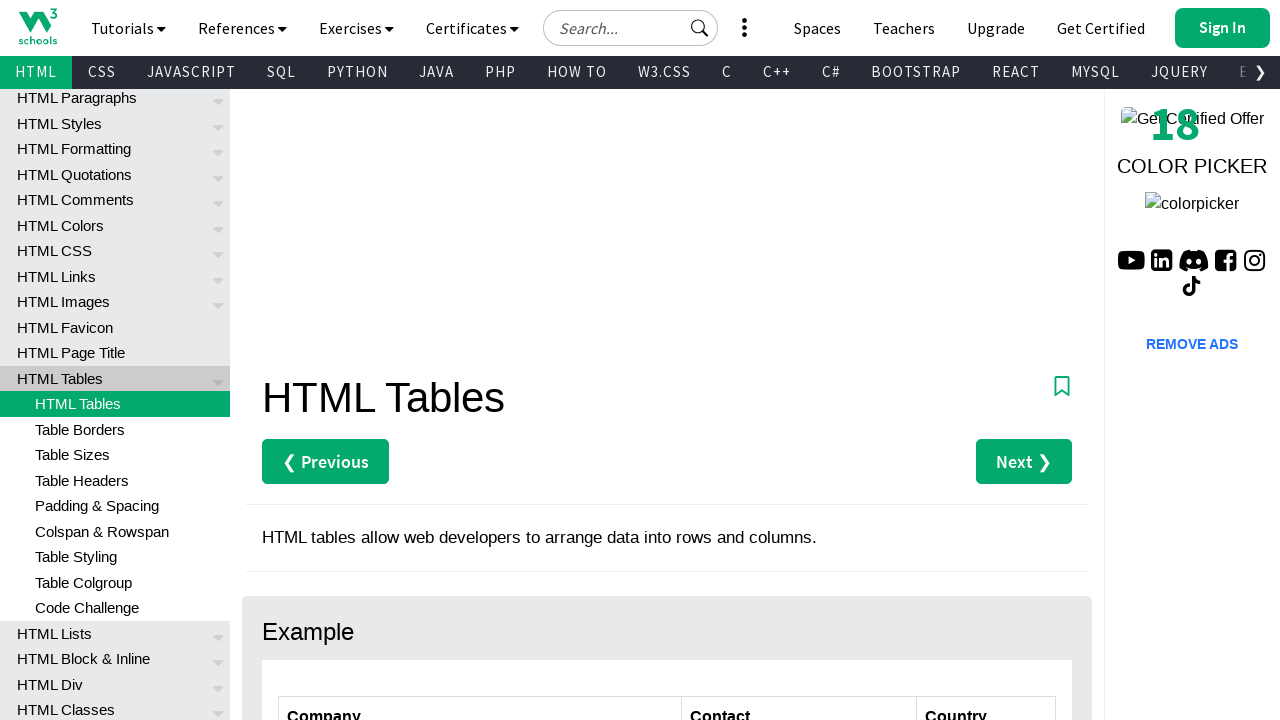

Waited for JAVASCRIPT link to load
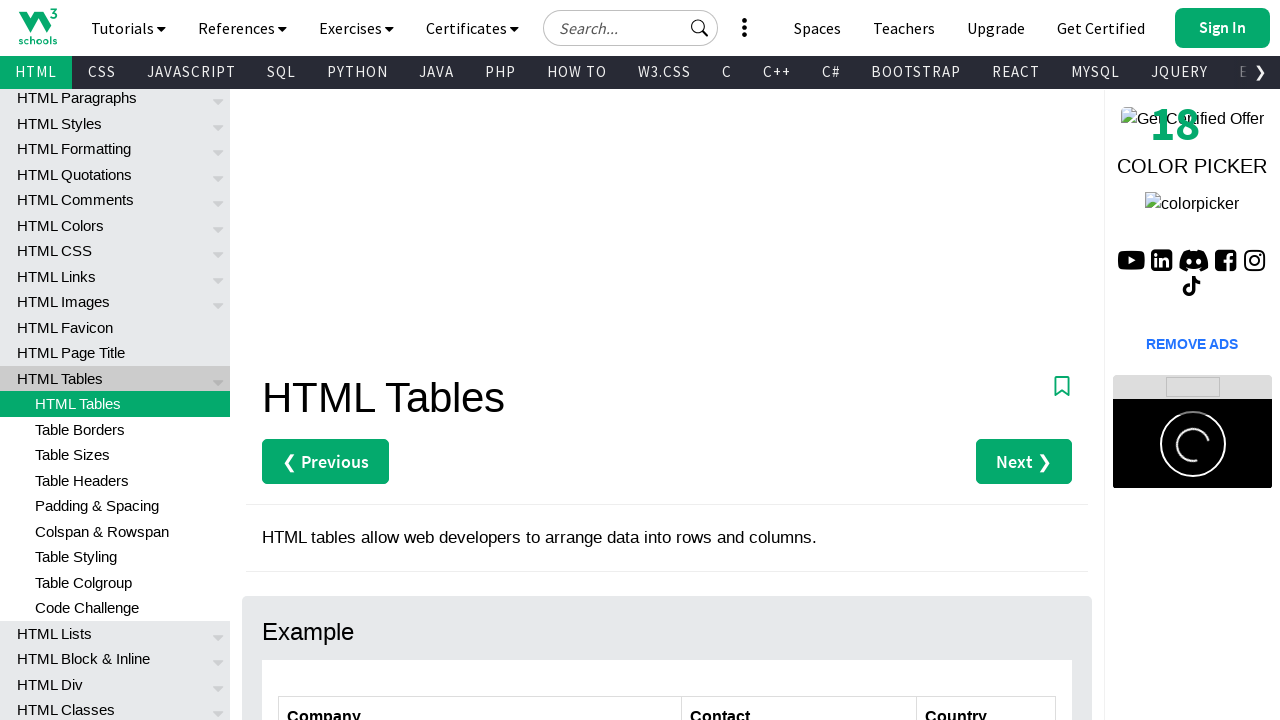

Located JAVASCRIPT link element
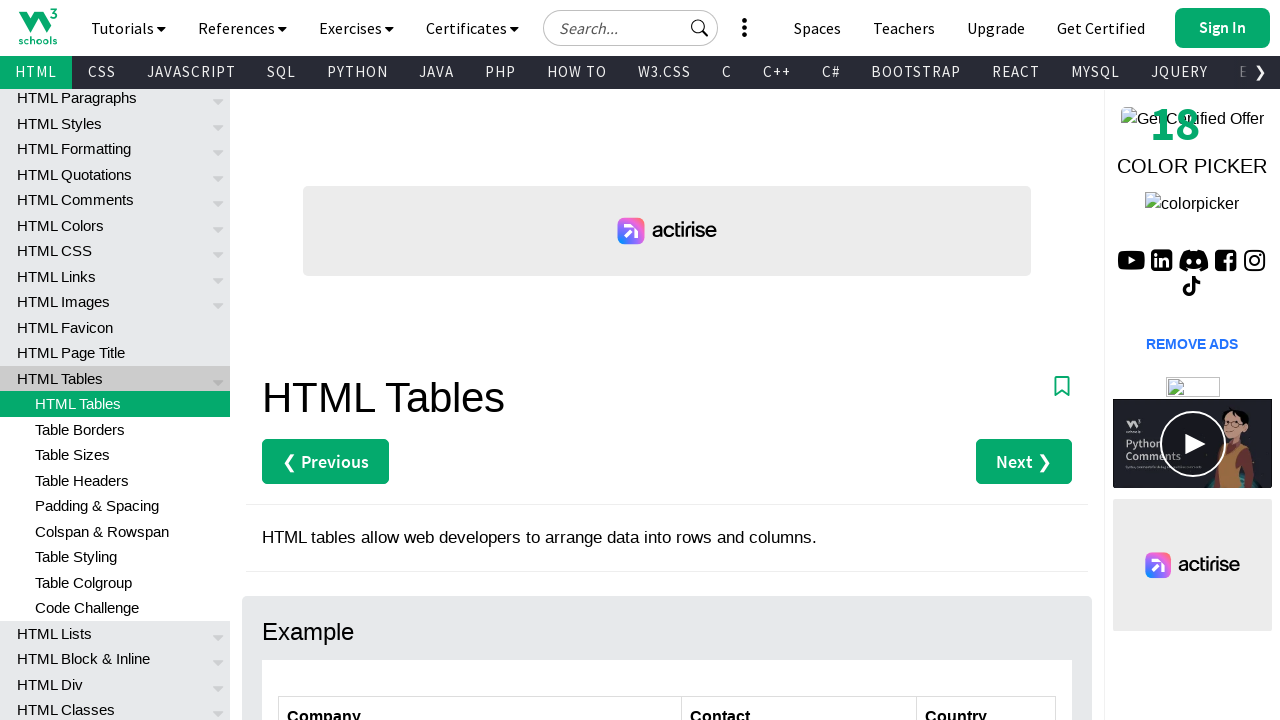

Retrieved tooltip text from JAVASCRIPT link: 'JavaScript Tutorial'
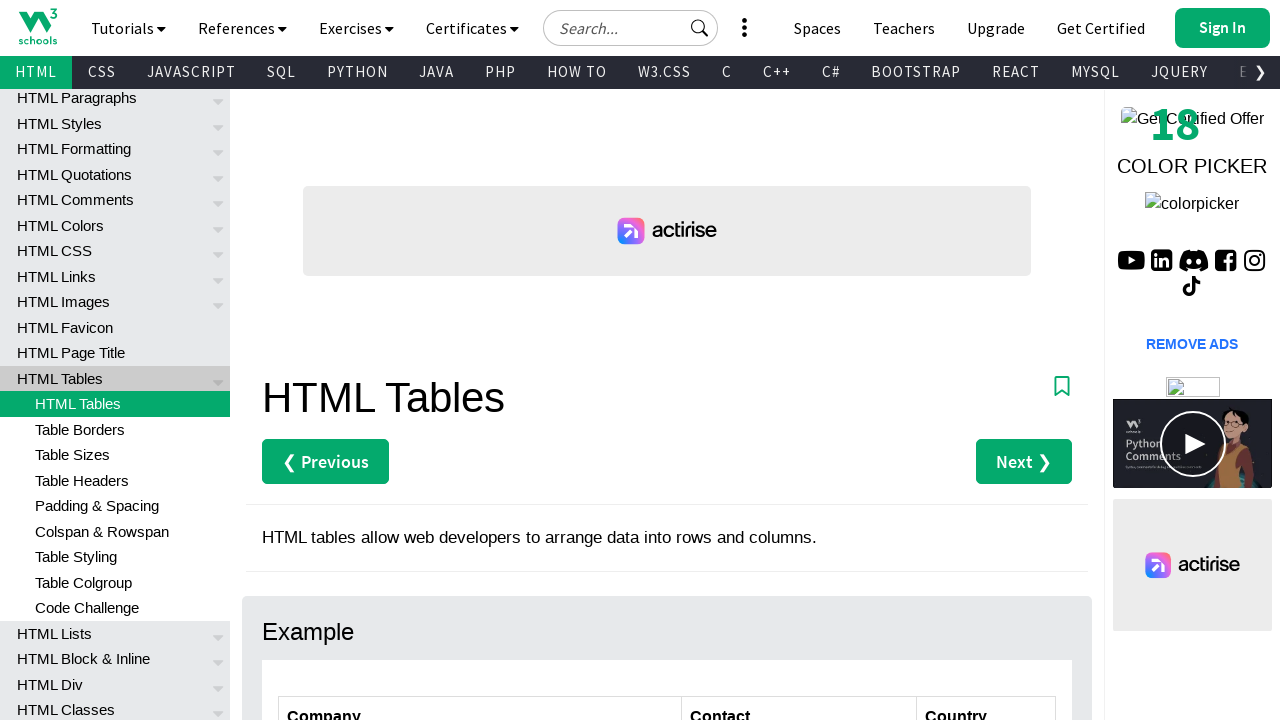

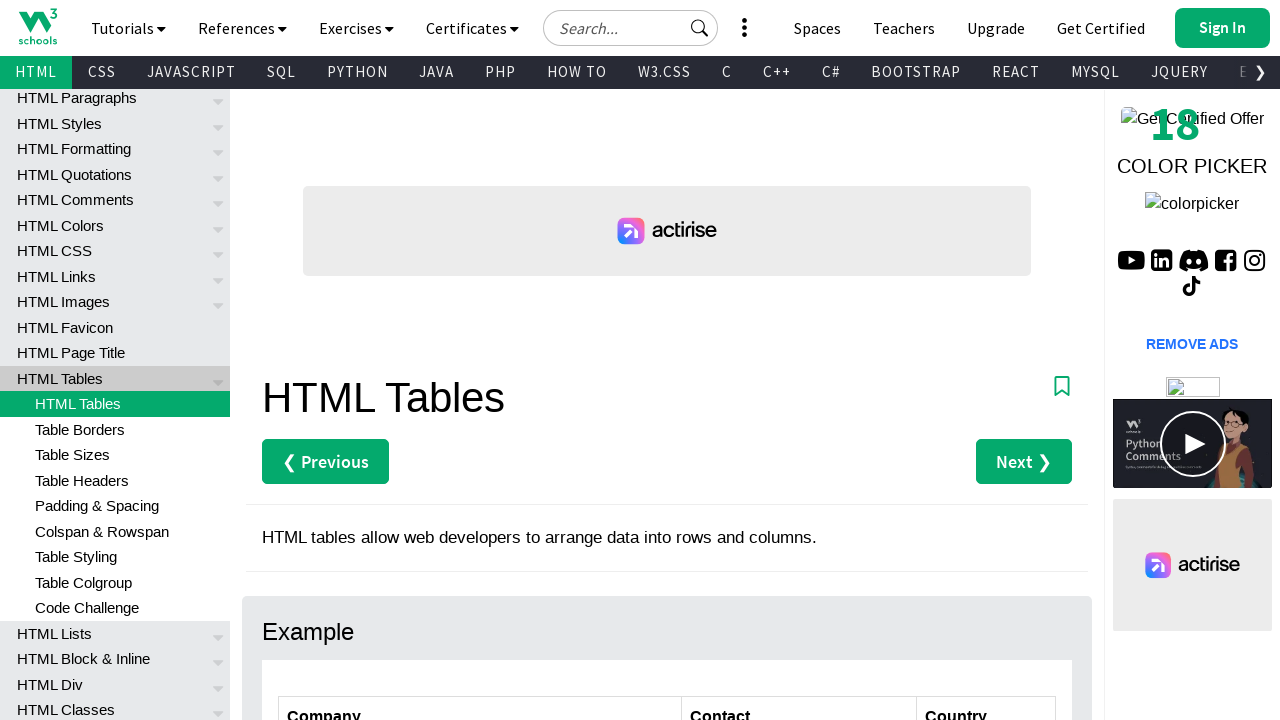